Tests the calculator application by entering two numbers, selecting the addition operator, clicking the Go button, and verifying the result equals 42

Starting URL: http://juliemr.github.io/protractor-demo/

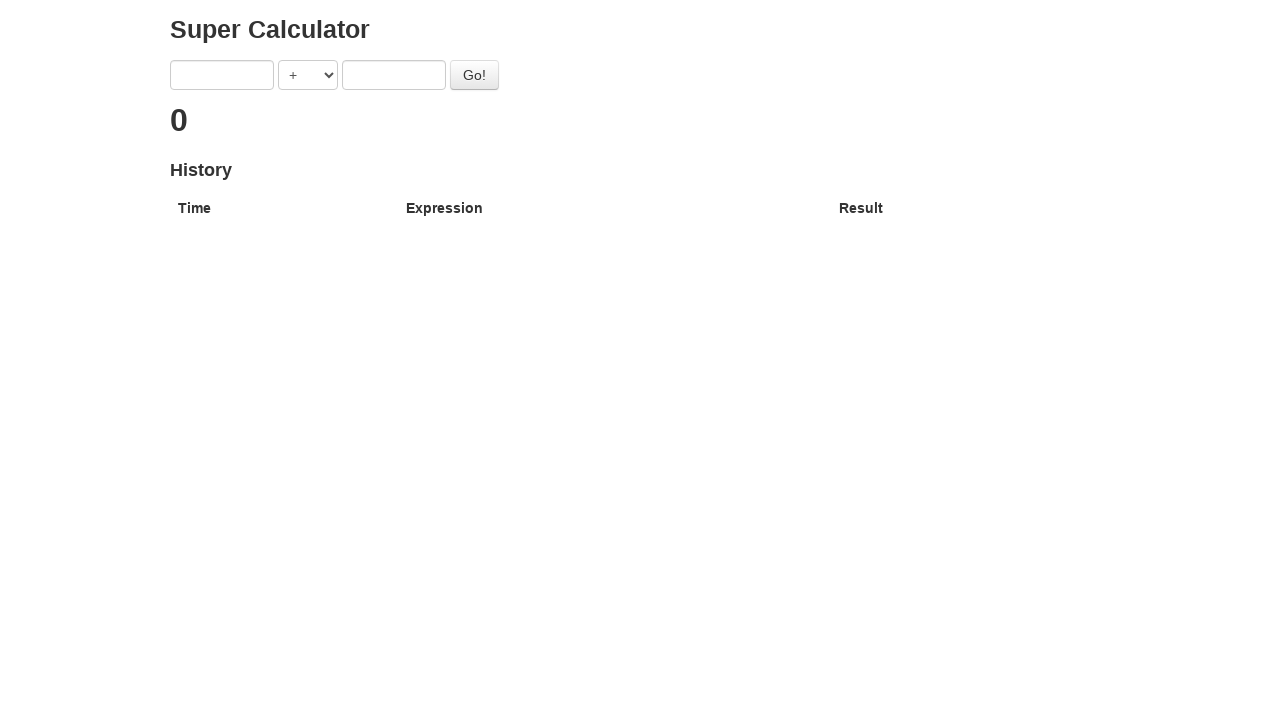

Filled first number input field with '40' on input[ng-model='first']
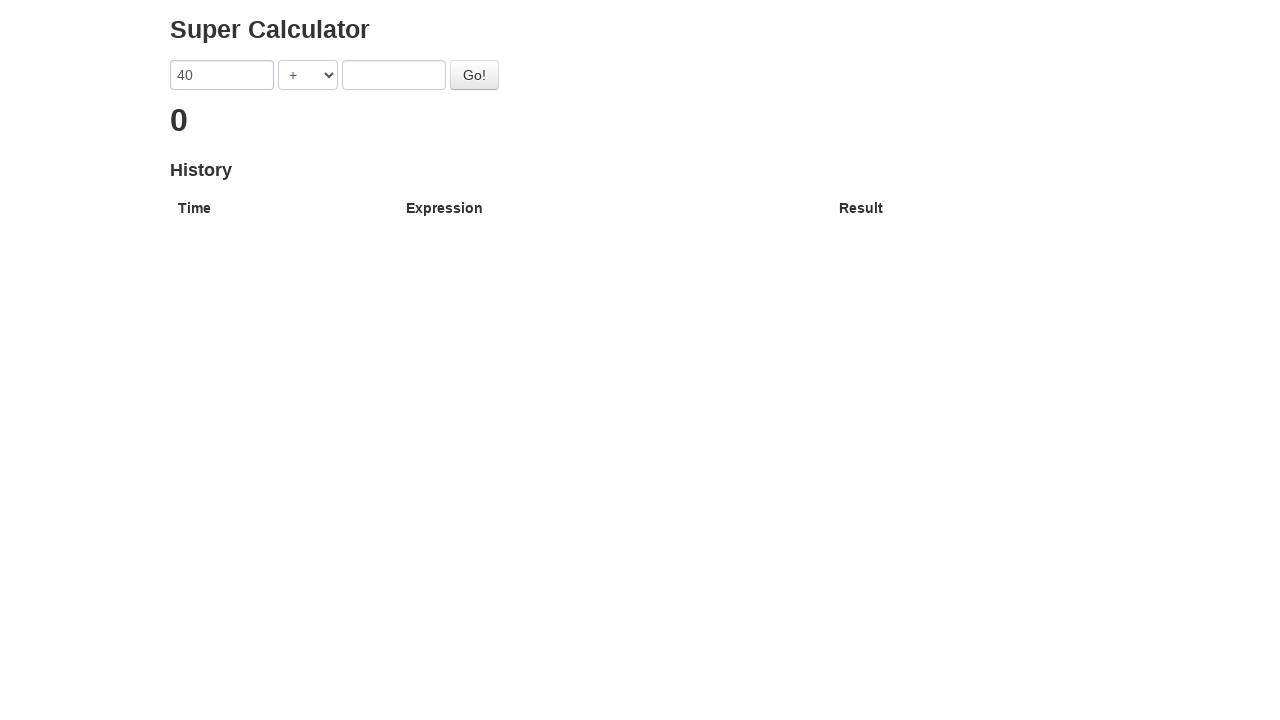

Filled second number input field with '2' on input[ng-model='second']
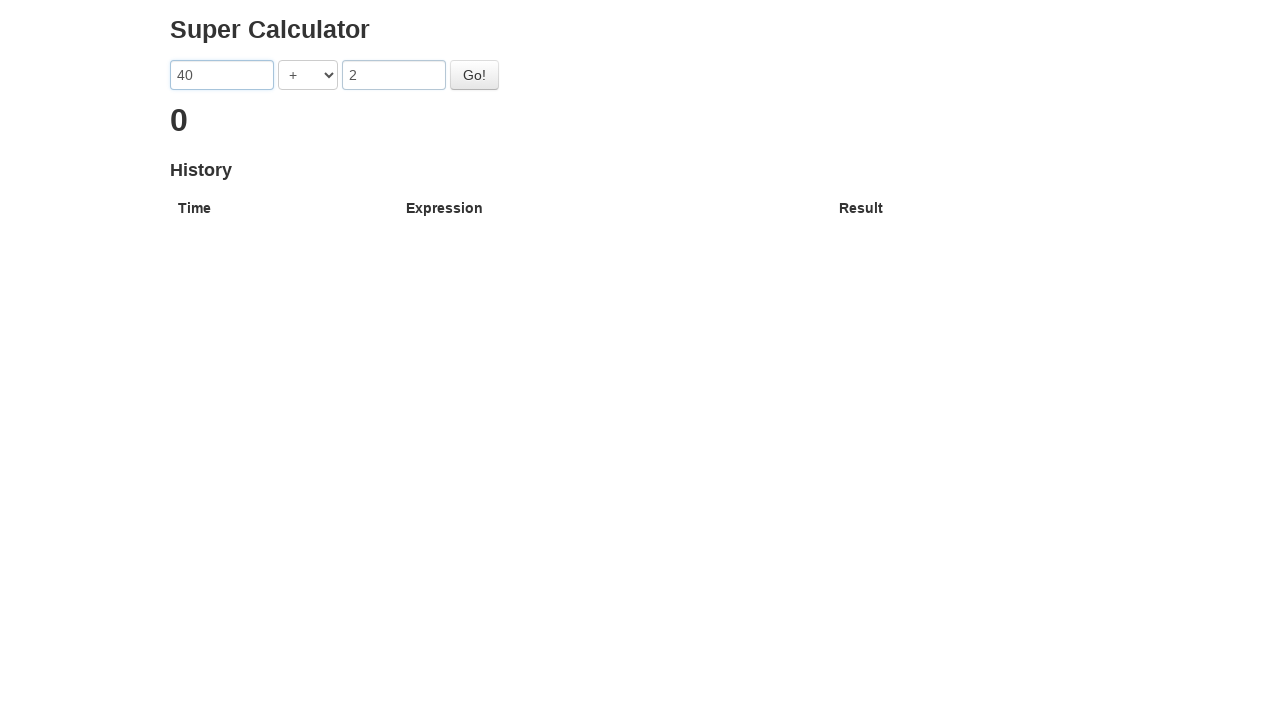

Clicked operator dropdown at (308, 75) on select[ng-model='operator']
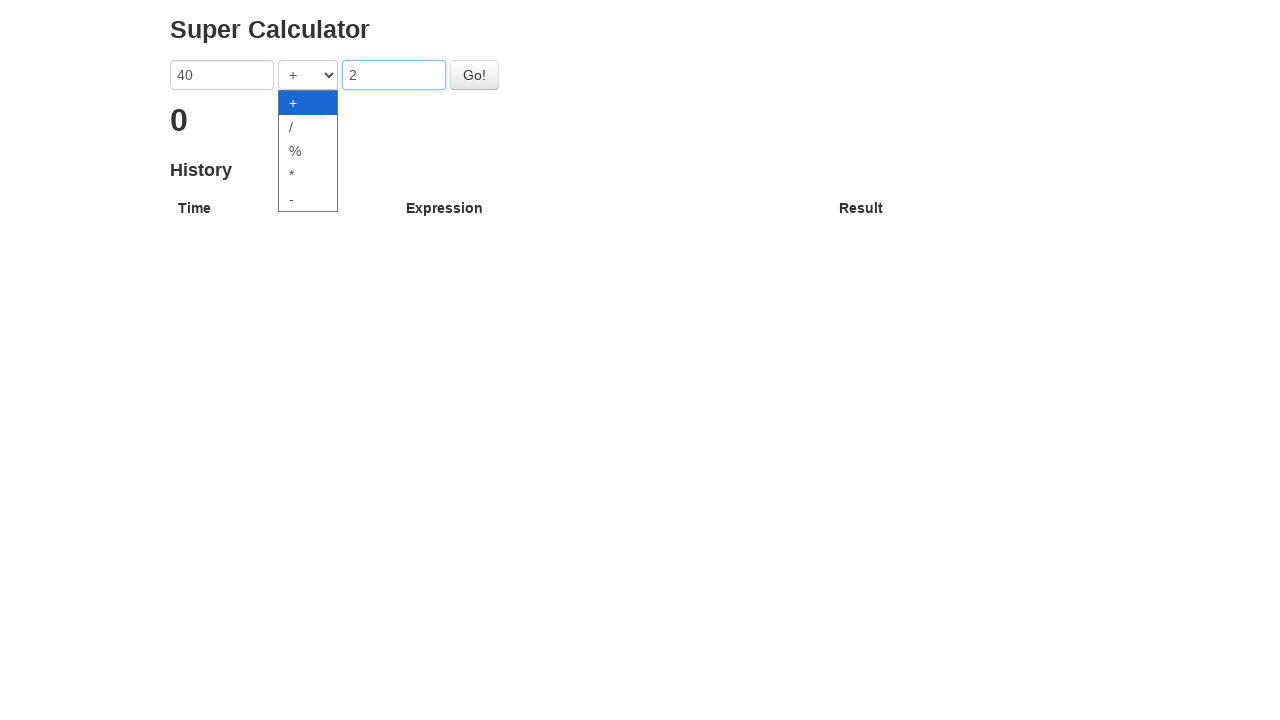

Selected addition operator (index 0) on select[ng-model='operator']
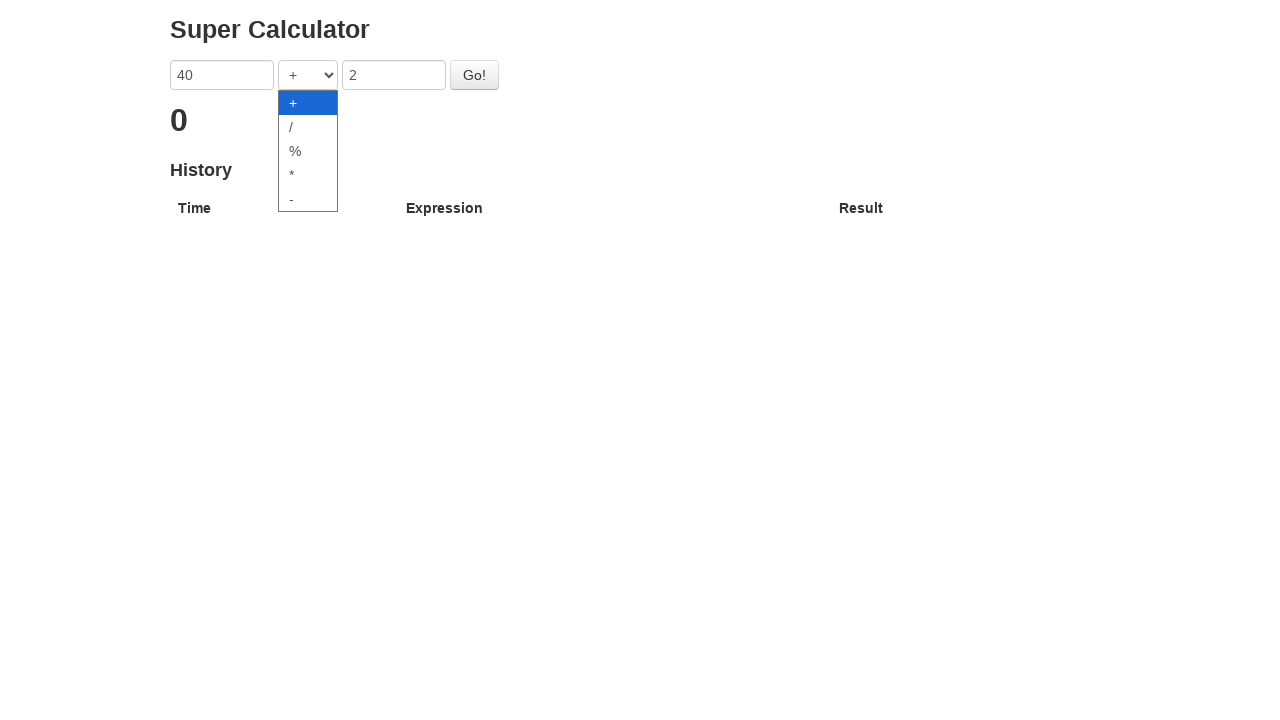

Clicked the Go! button to calculate at (474, 75) on button:has-text('Go!')
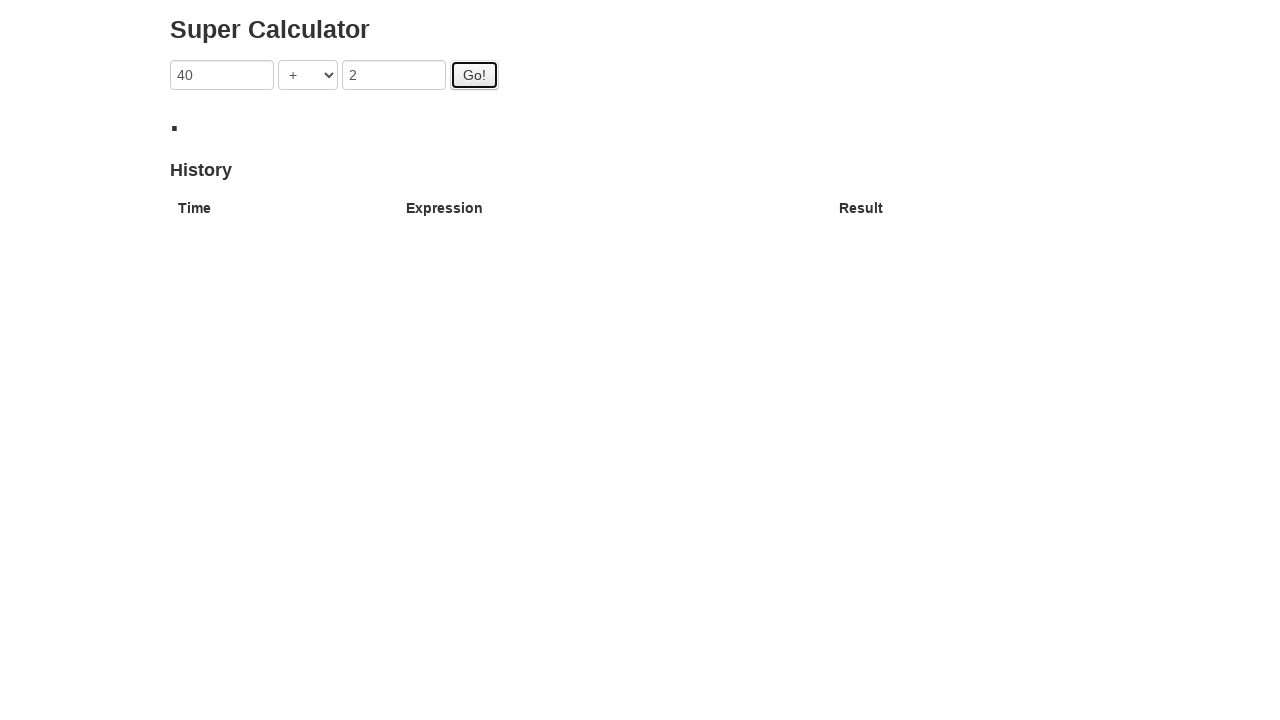

Result displayed in h2.ng-binding element
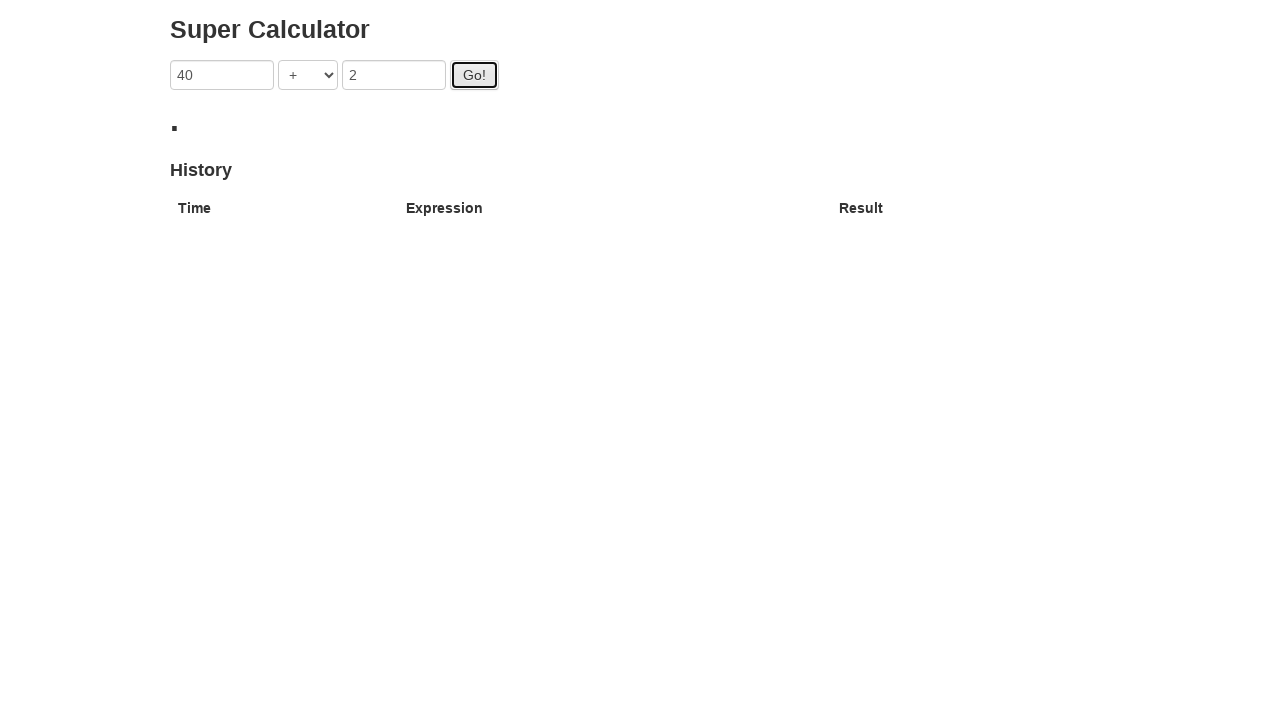

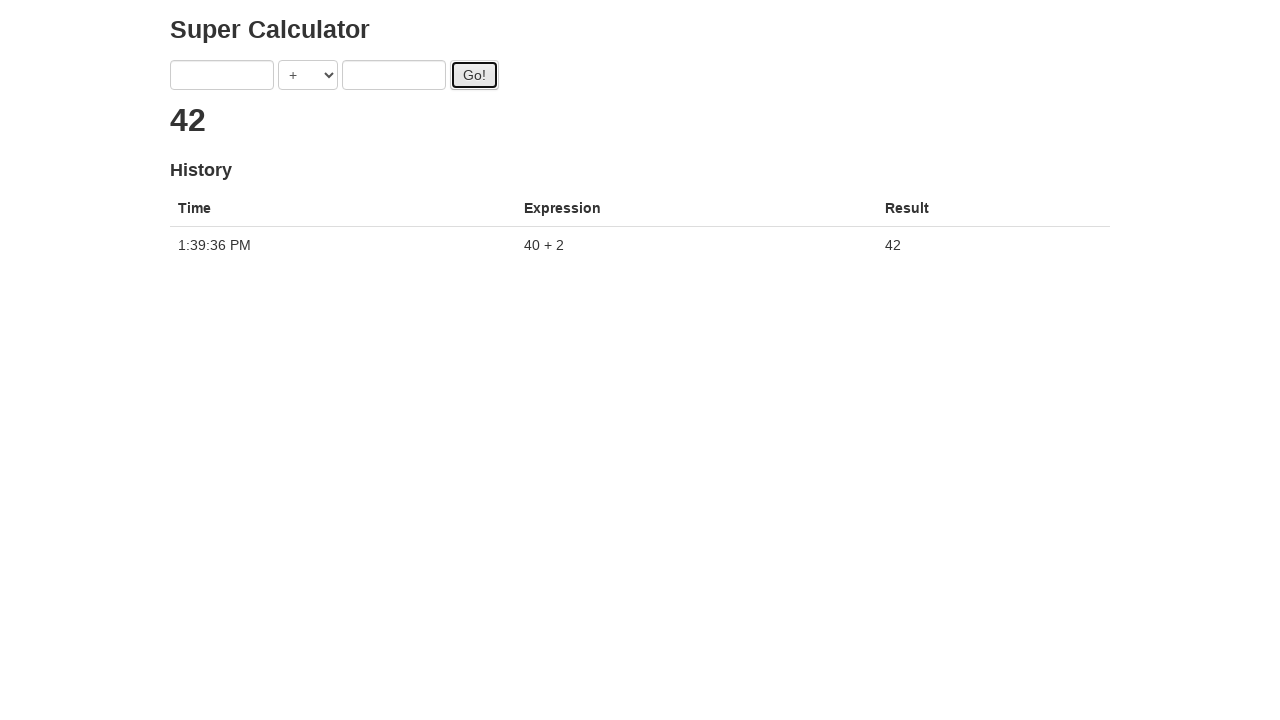